Tests drag and drop functionality by dragging element A to element B's position

Starting URL: https://the-internet.herokuapp.com/drag_and_drop

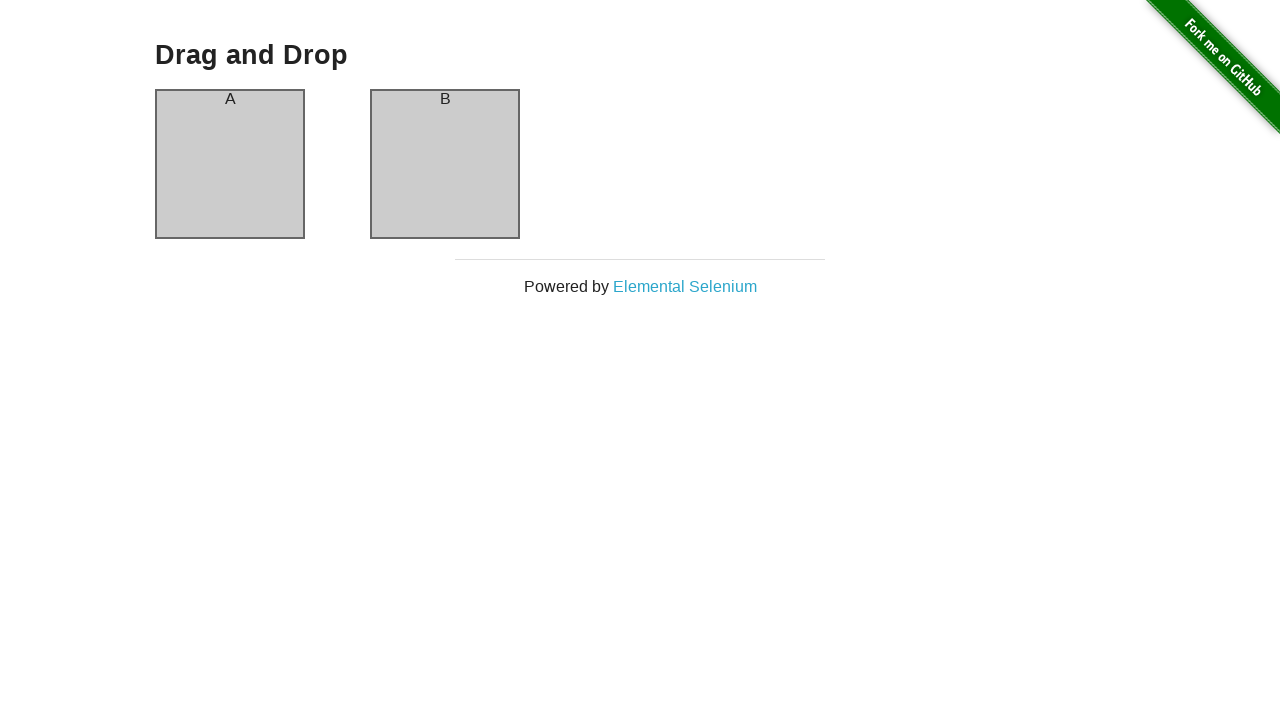

Located source element A for drag and drop
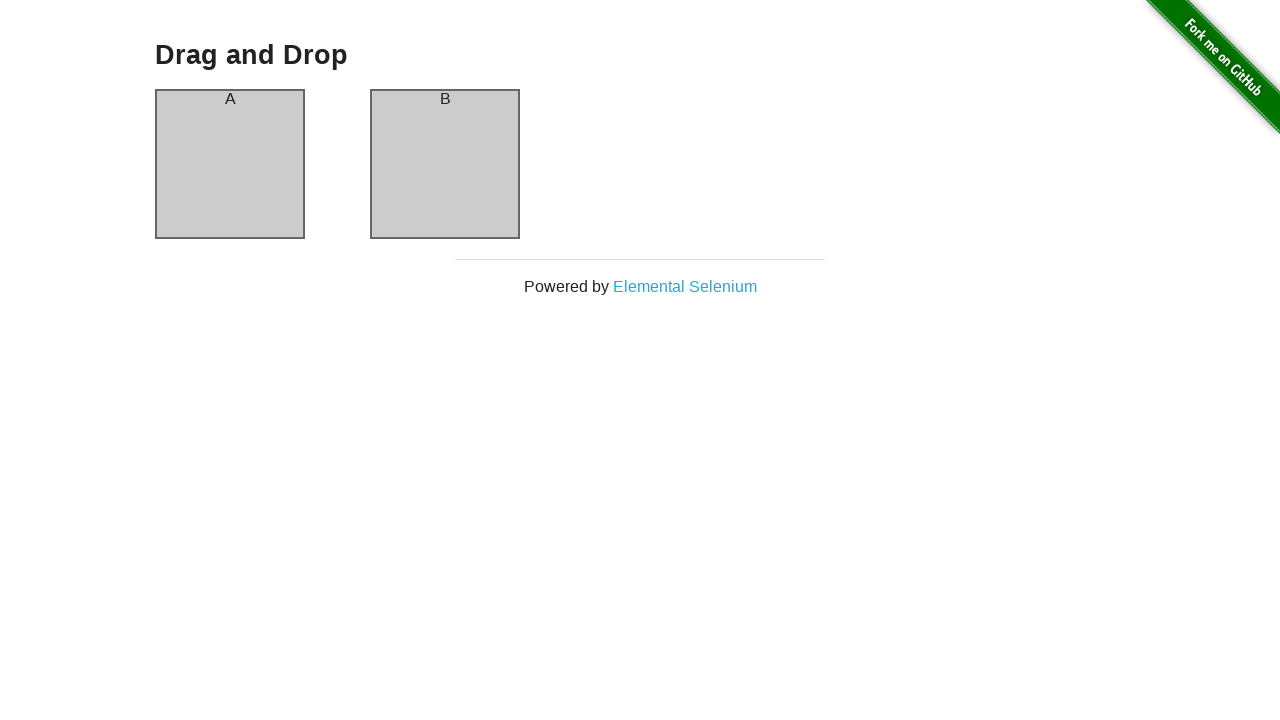

Located target element B for drag and drop
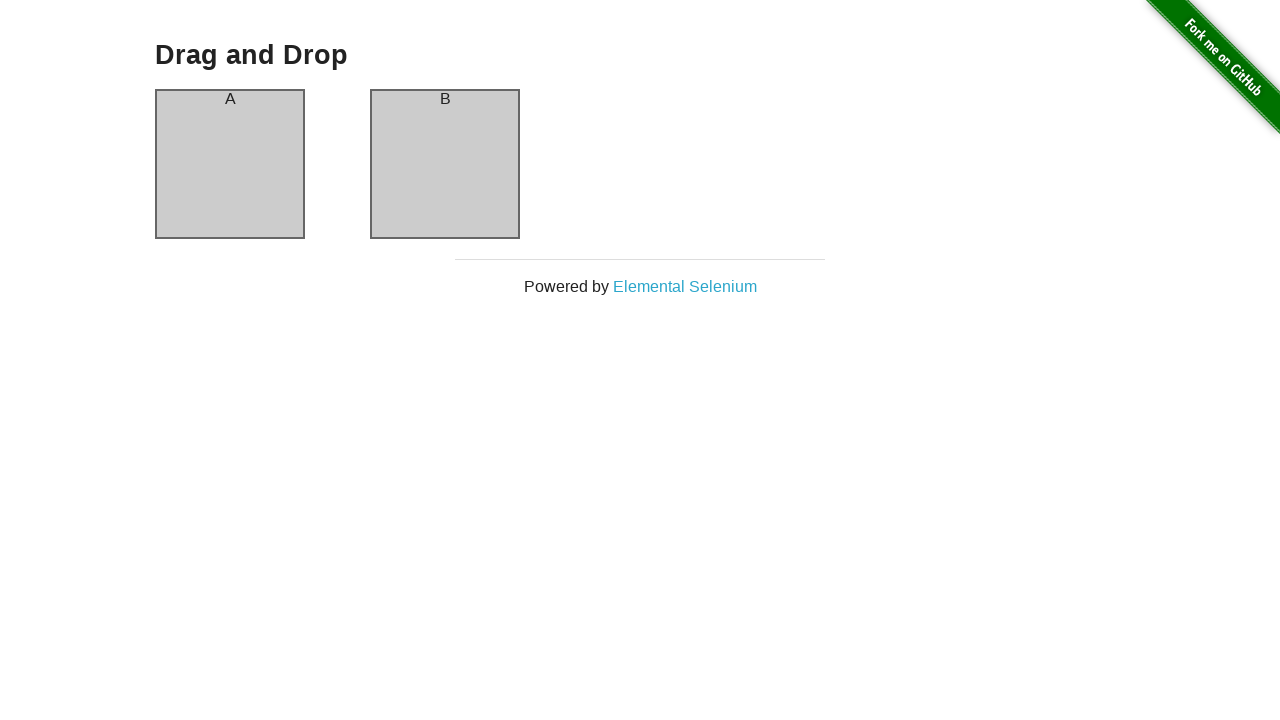

Dragged element A to element B's position at (445, 164)
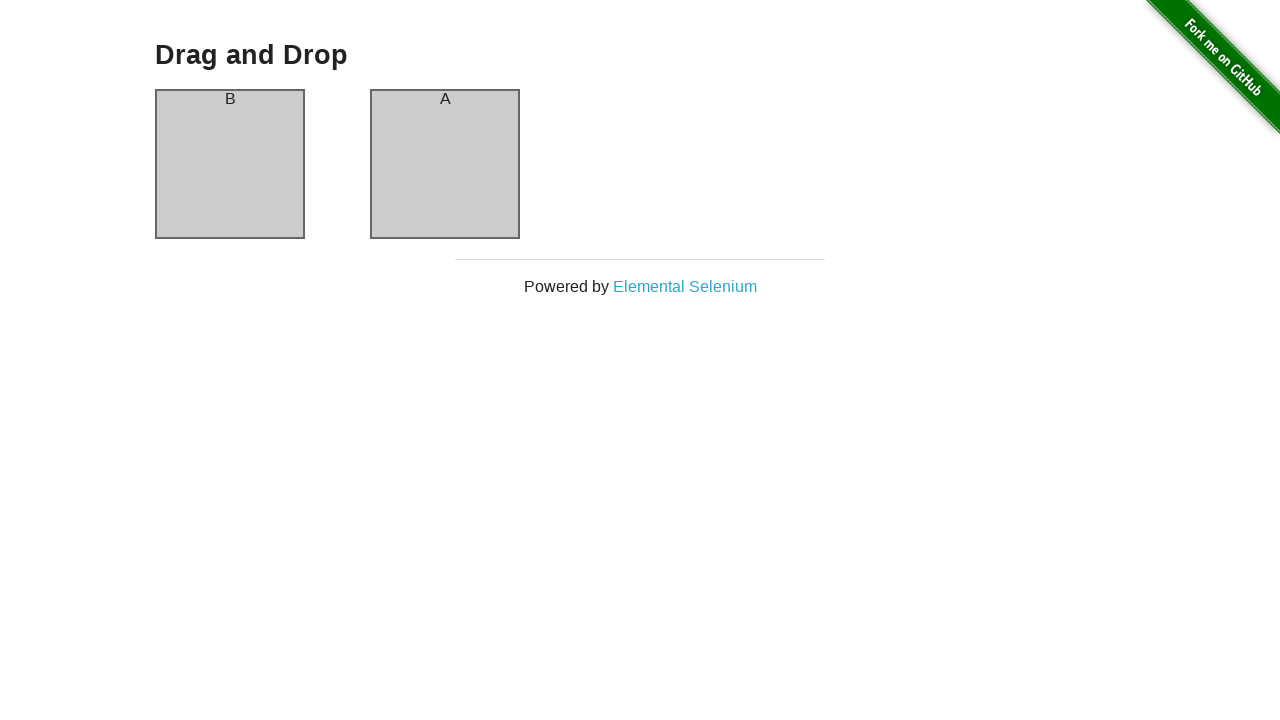

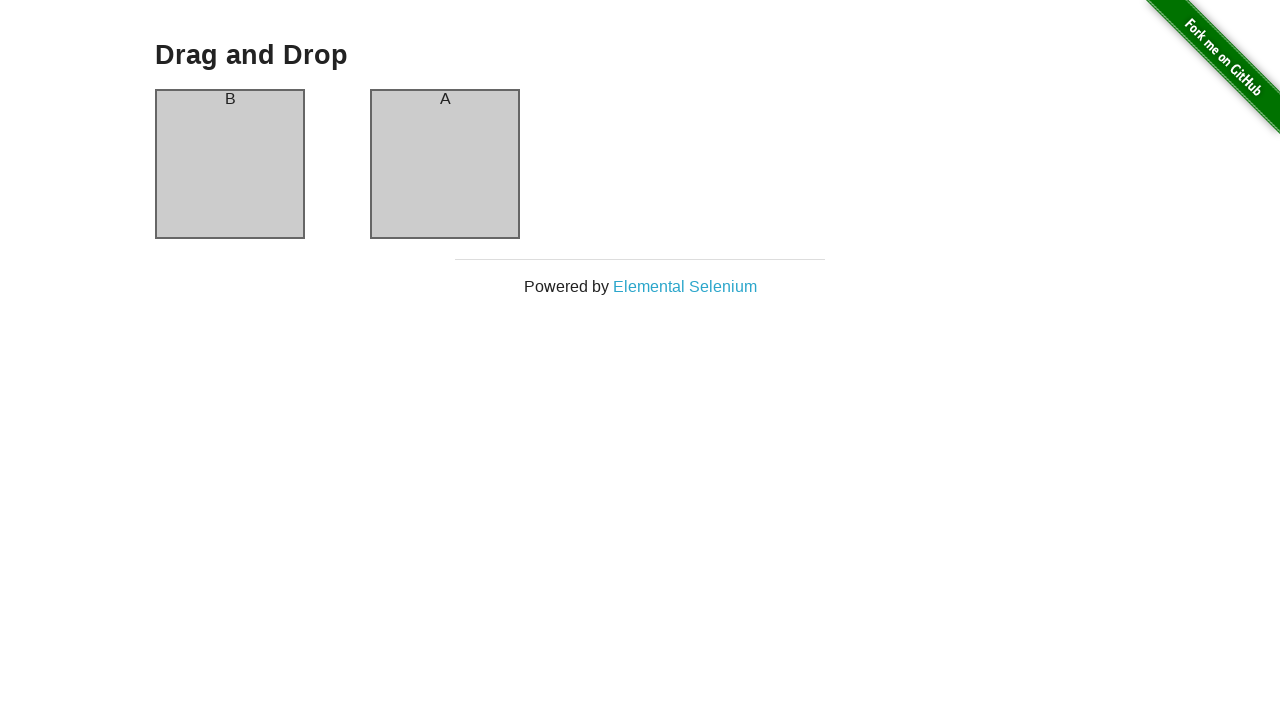